Opens the HDFC website in a browser and waits for the page to load, verifying basic page accessibility.

Starting URL: https://www.hdfc.com

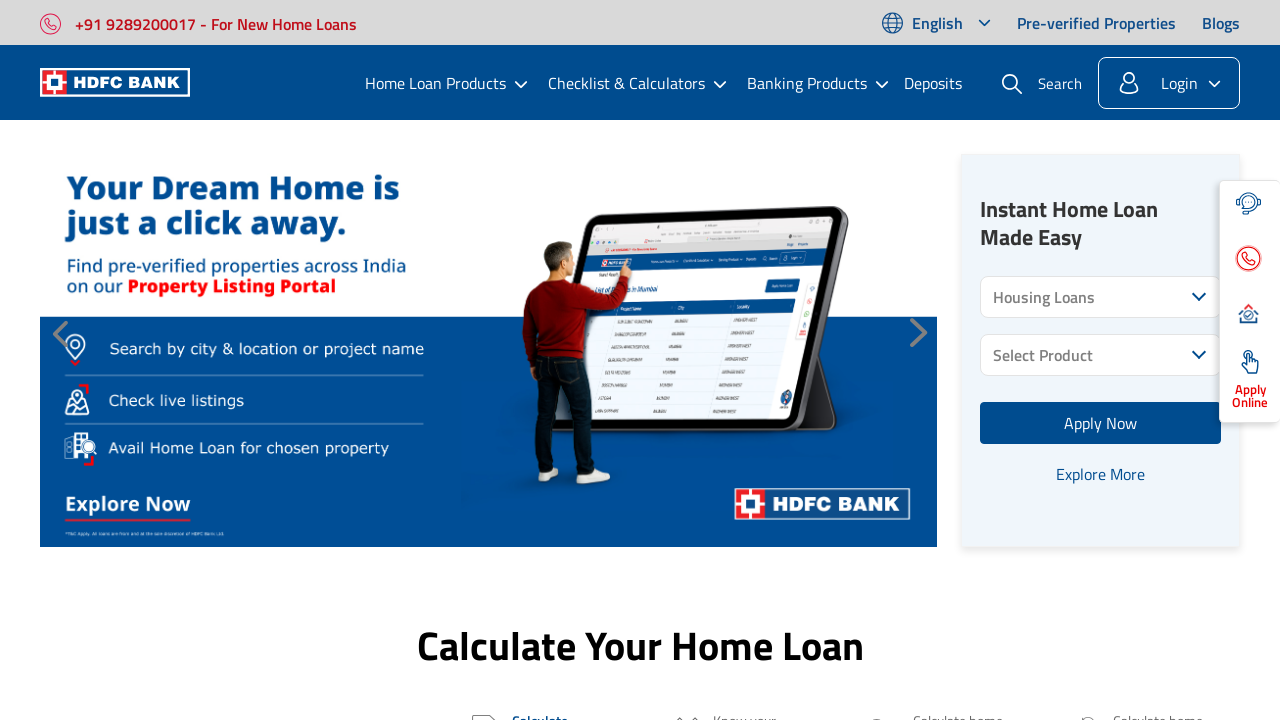

Waited for page DOM content to load
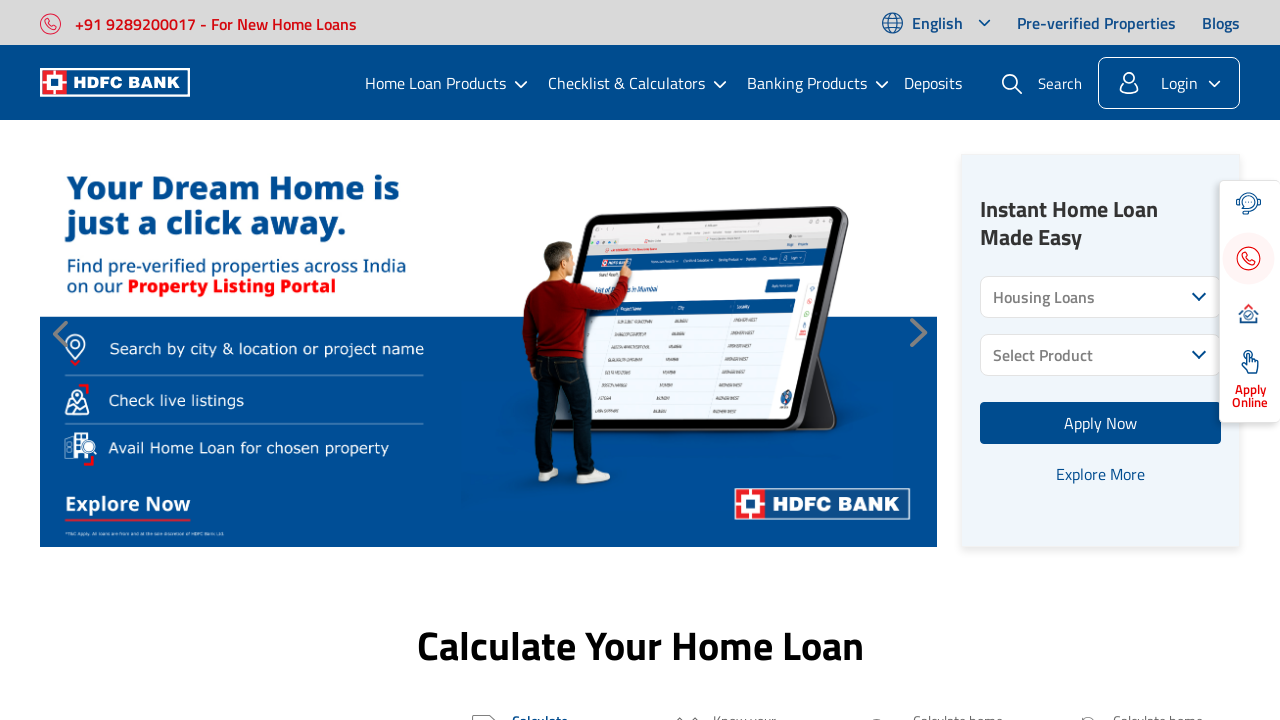

Verified body element is visible - HDFC page loaded successfully
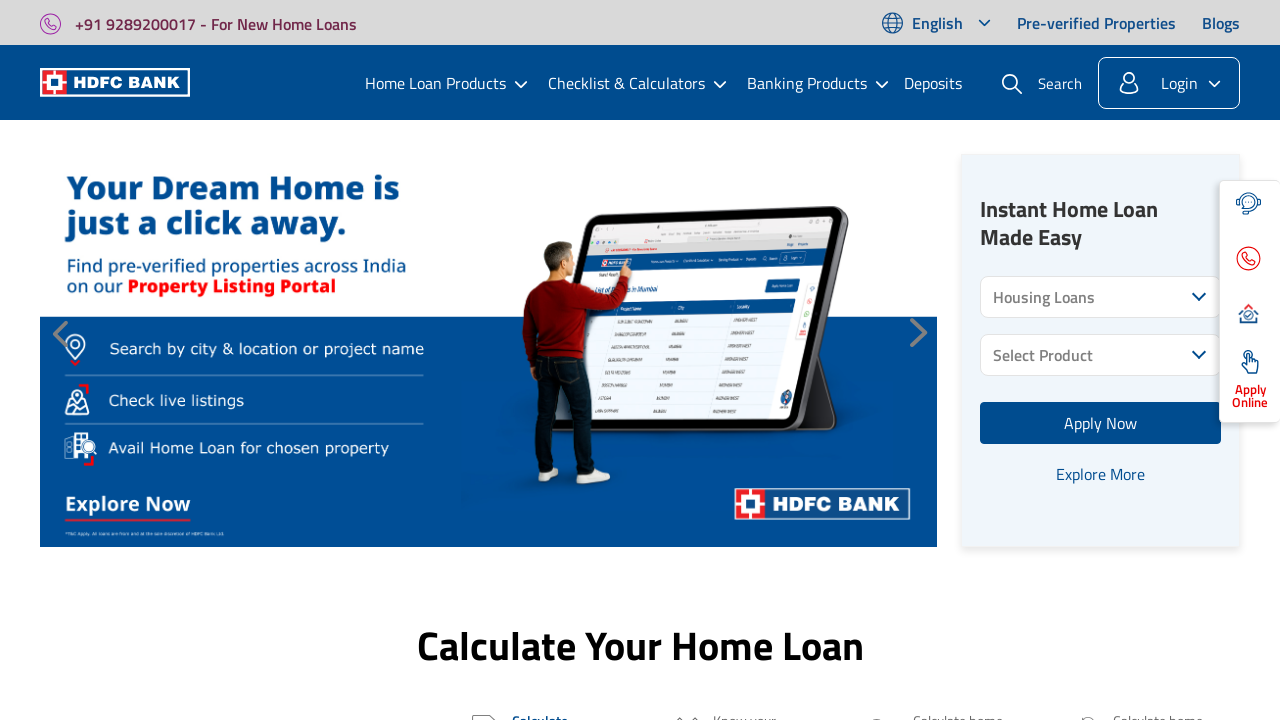

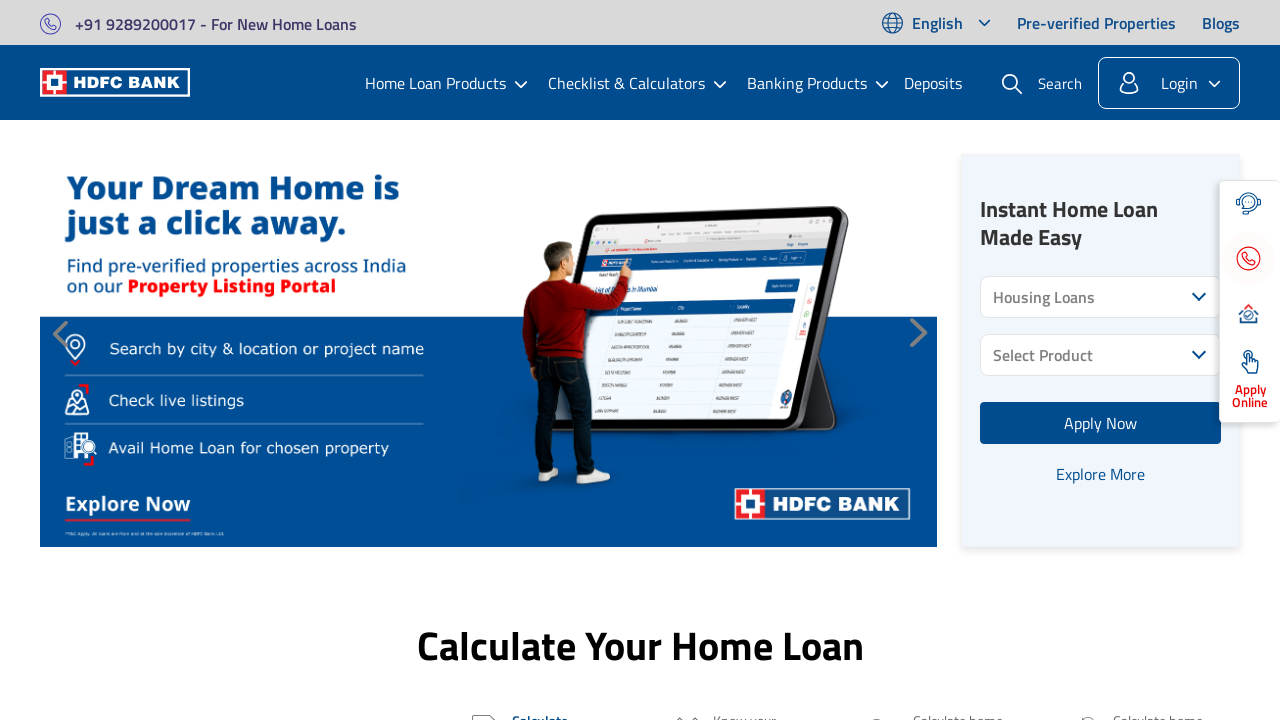